Tests drag and drop functionality on jQueryUI's droppable demo page by dragging an element to a target drop zone within an iframe

Starting URL: https://jqueryui.com/droppable/

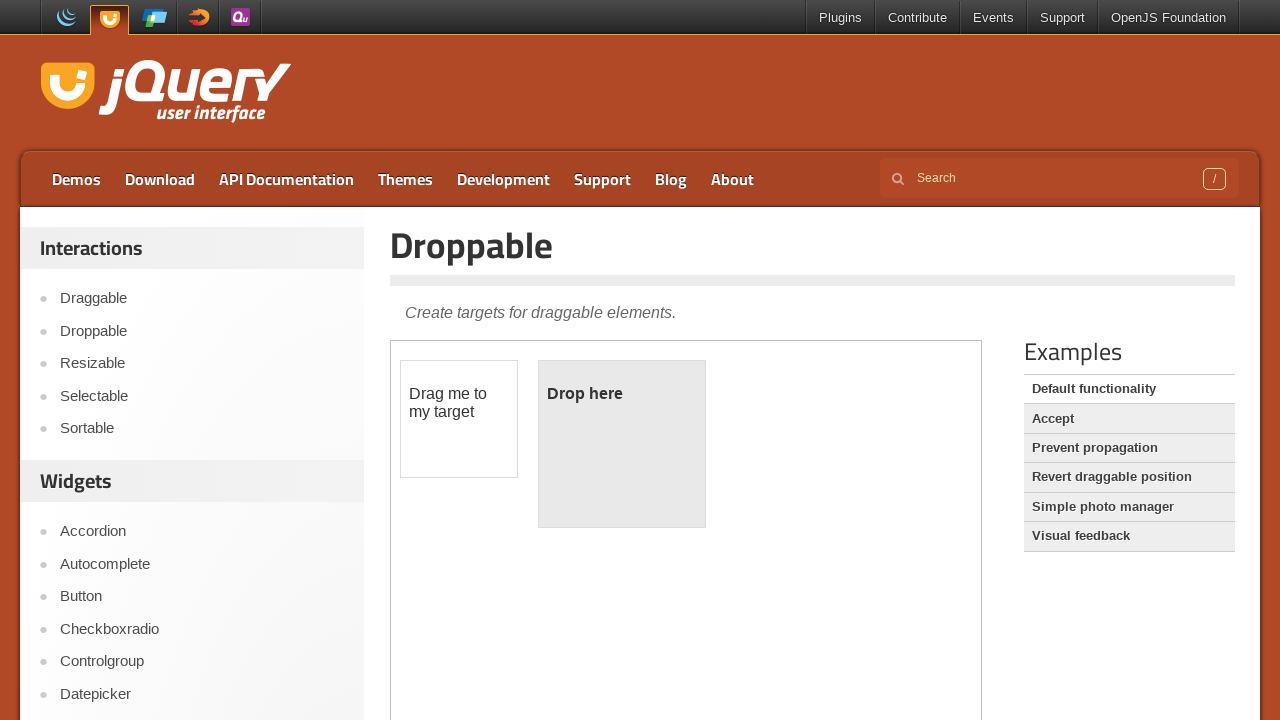

Navigated to jQueryUI droppable demo page
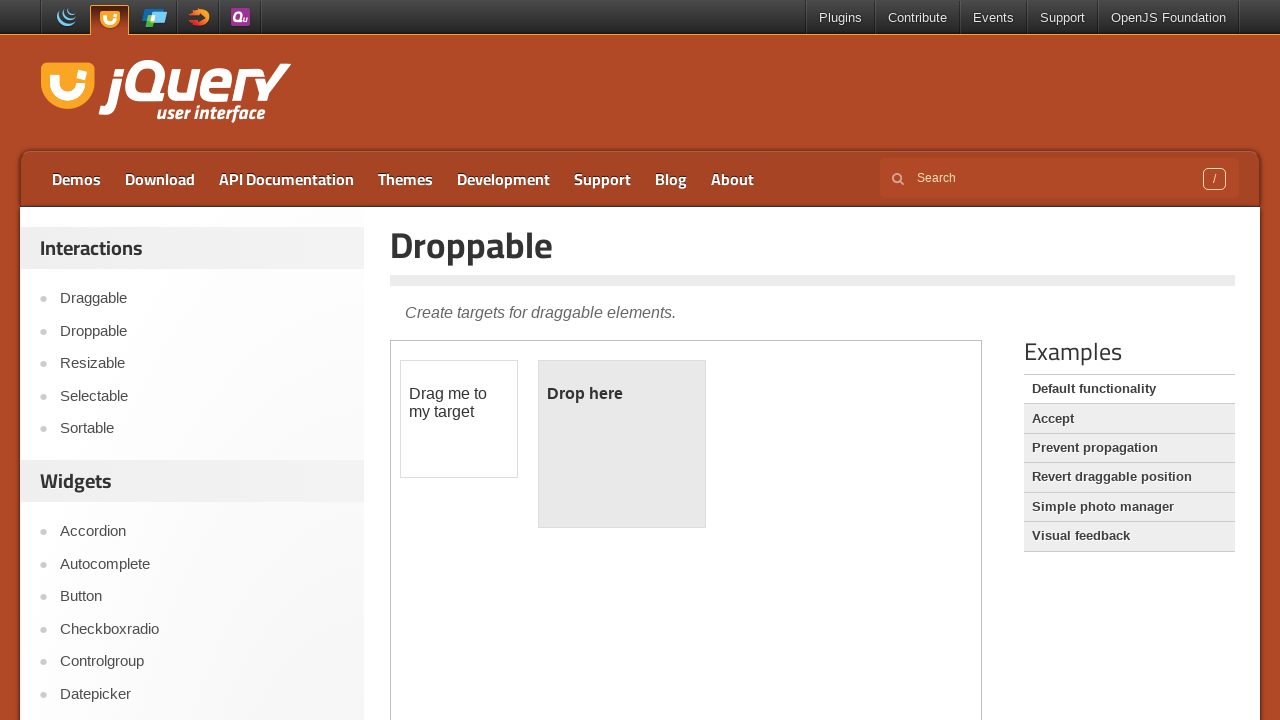

Located and switched to demo iframe
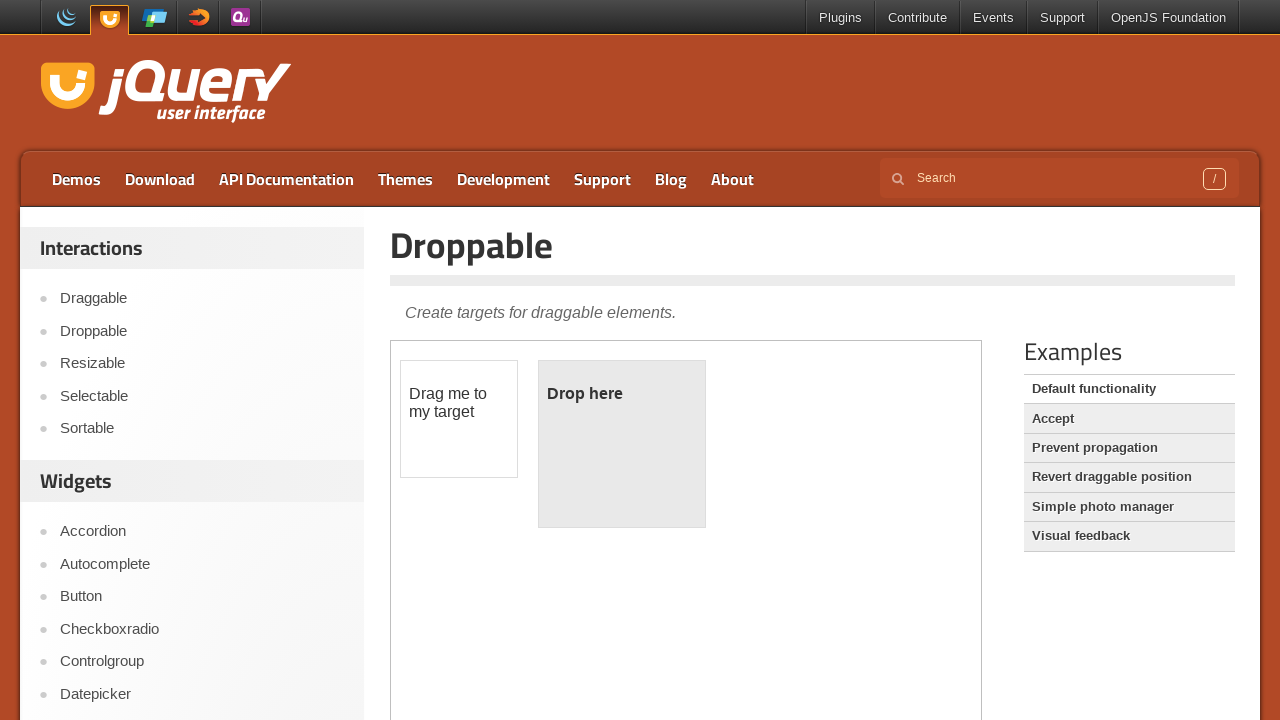

Located draggable element 'Drag me to my target'
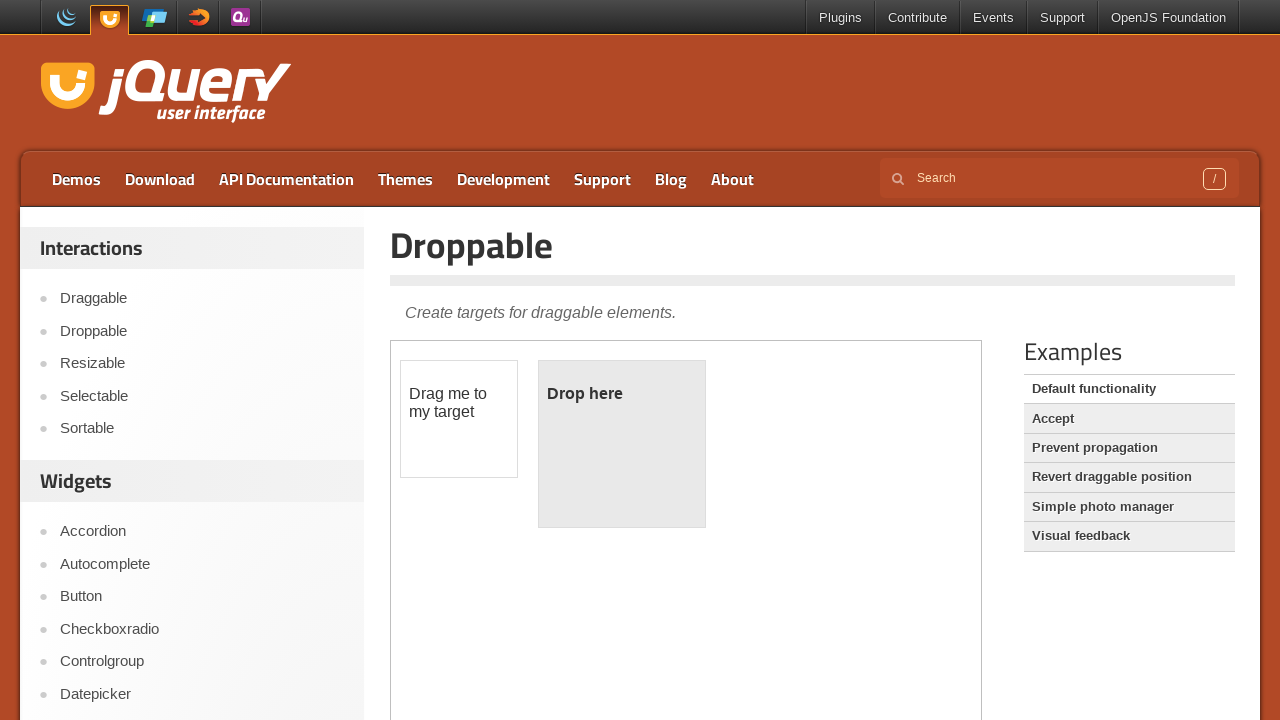

Located drop target element 'Drop here'
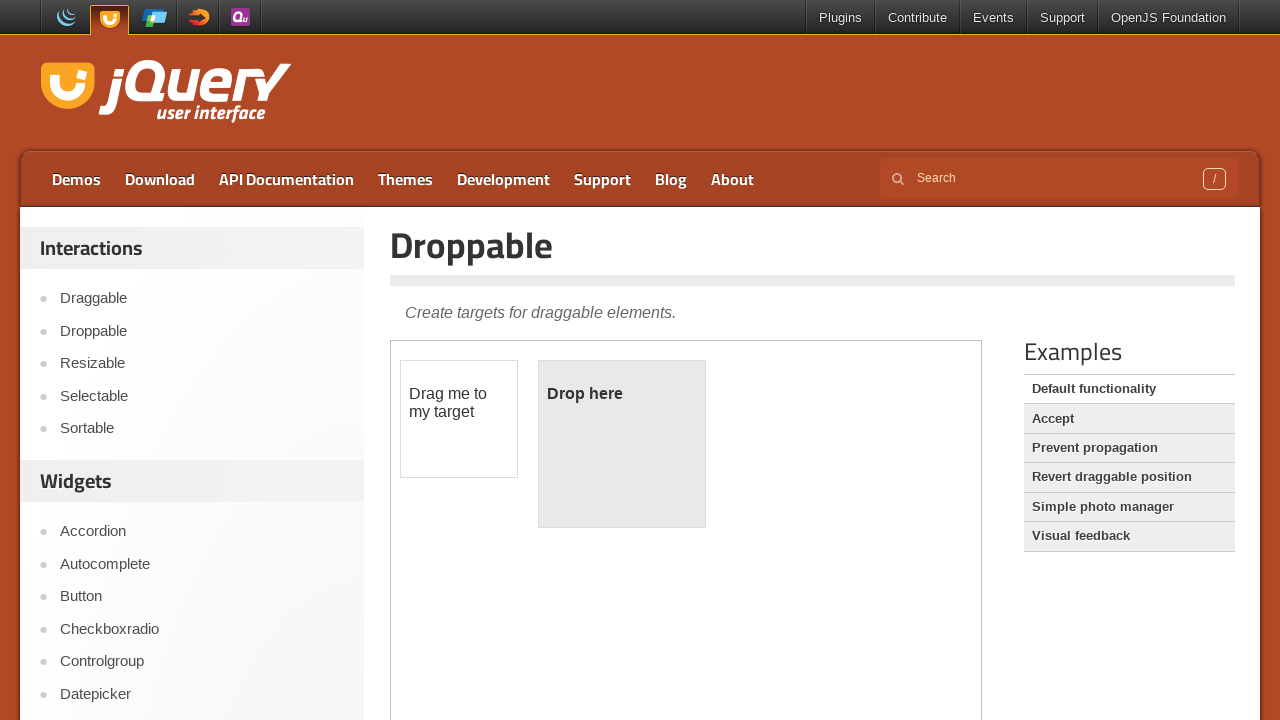

Performed drag and drop action from draggable element to drop target at (622, 394)
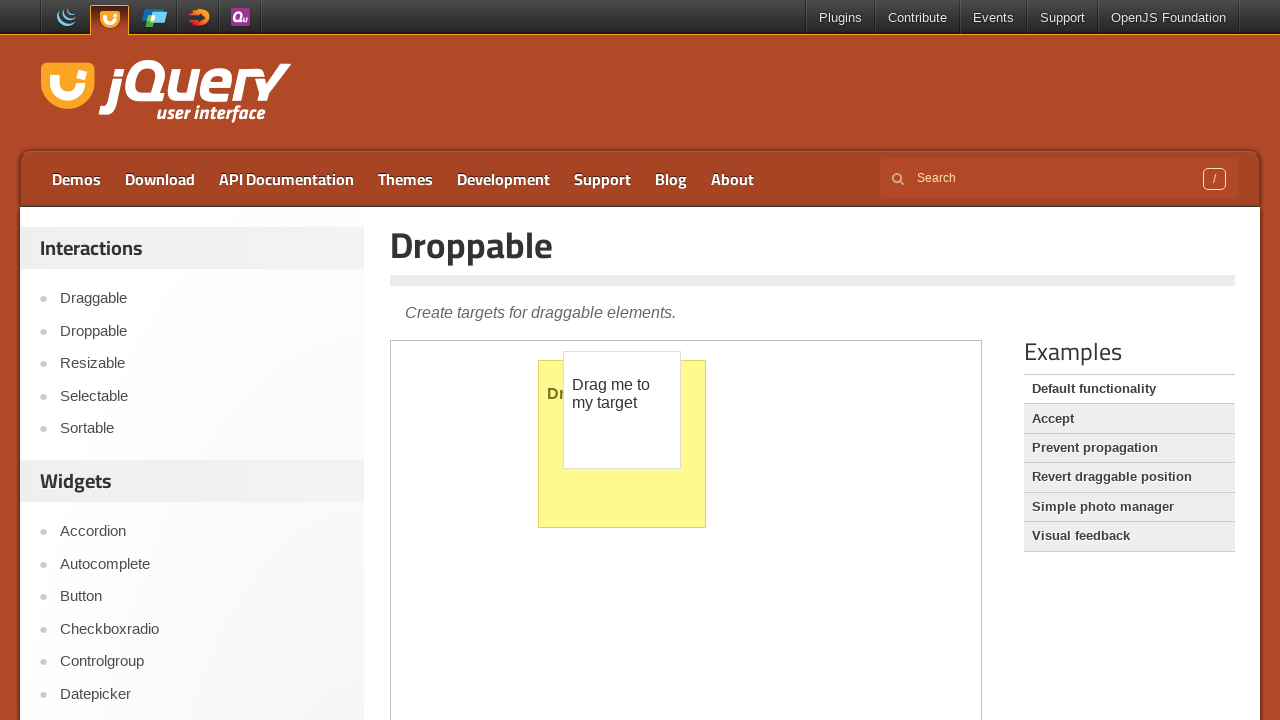

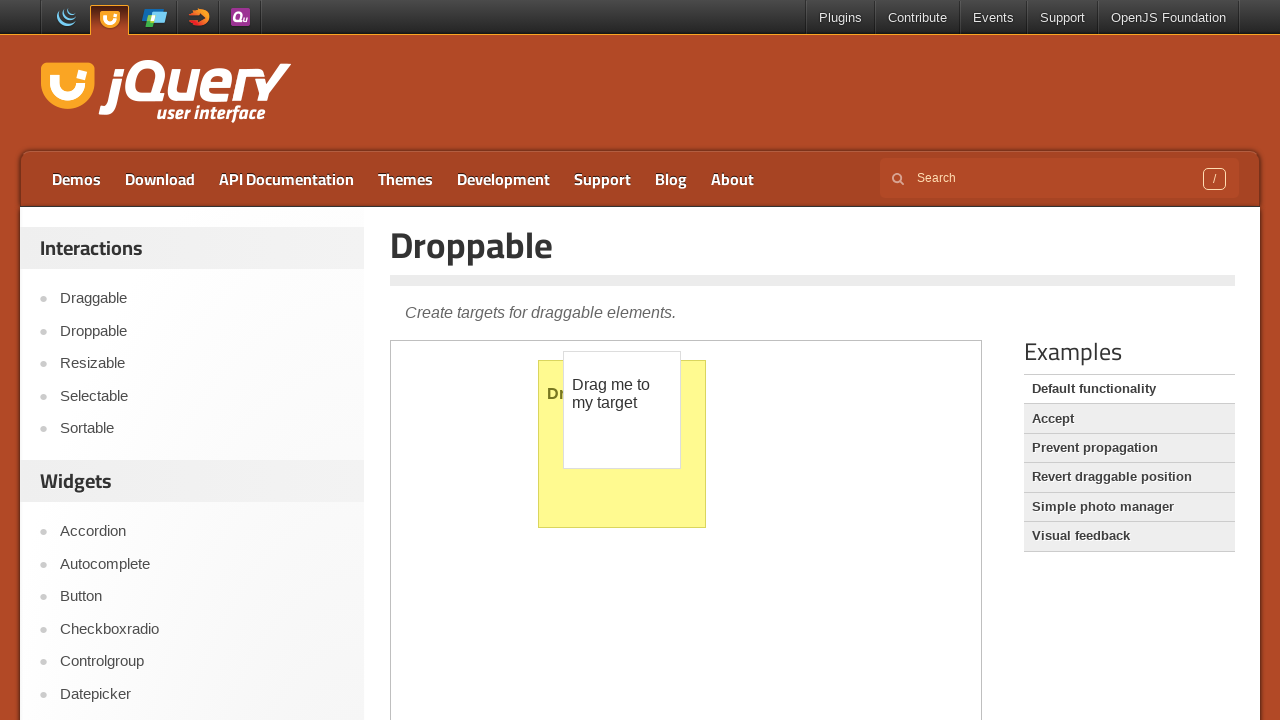